Tests a math puzzle page by calculating a value from pi and e, clicking a link with that text, then filling out a form with personal information and submitting it.

Starting URL: http://suninjuly.github.io/find_link_text

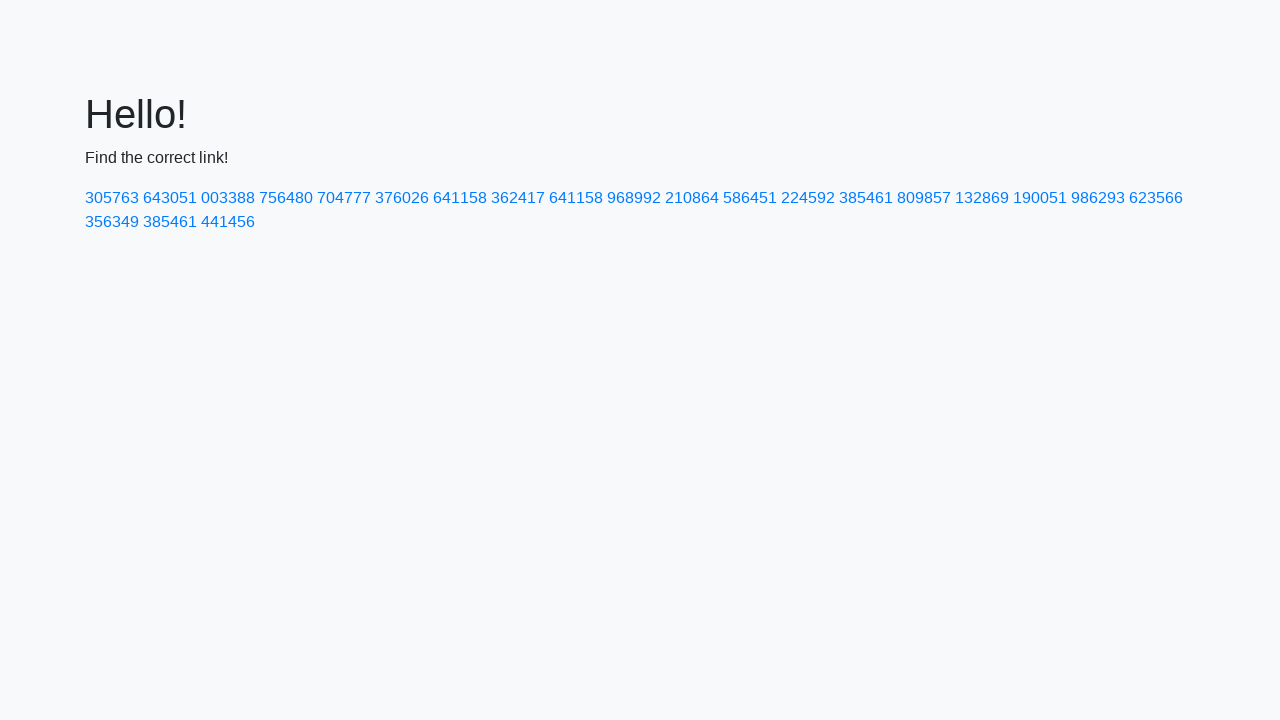

Calculated link text from pi and e: 224592
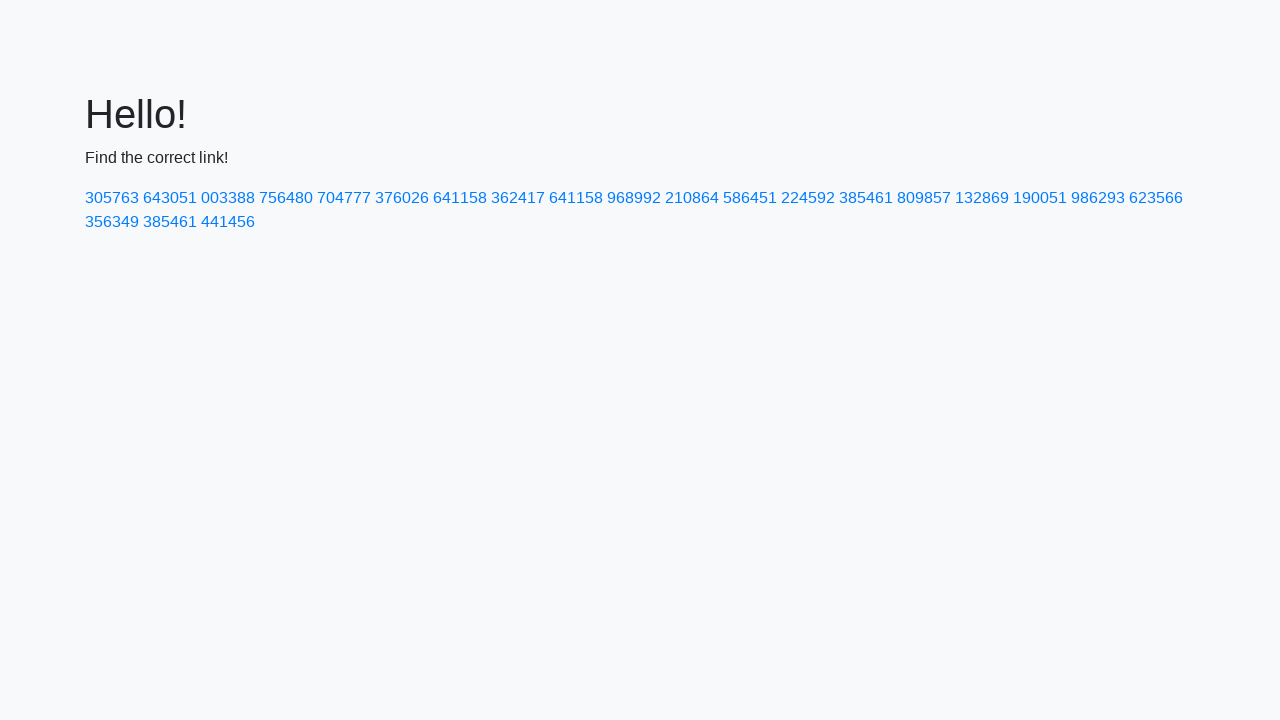

Clicked link with text '224592' at (808, 198) on a:has-text('224592')
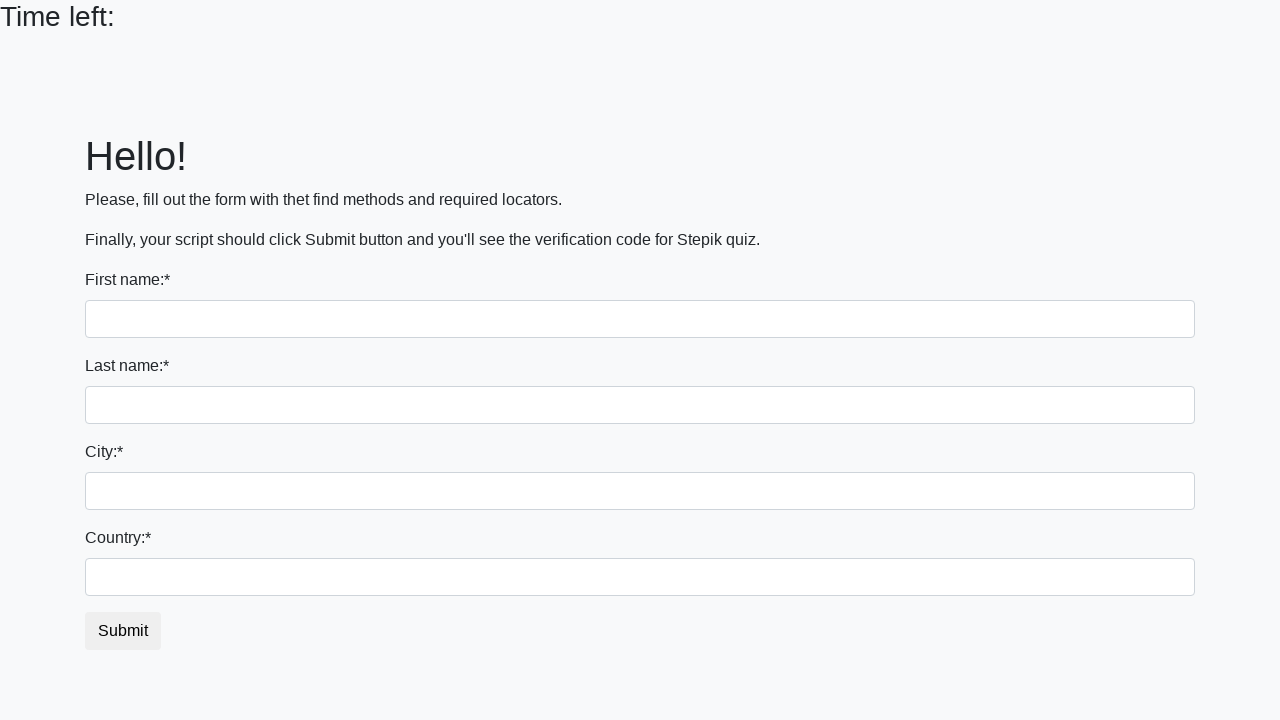

Filled first name field with 'Ivan' on input:first-of-type
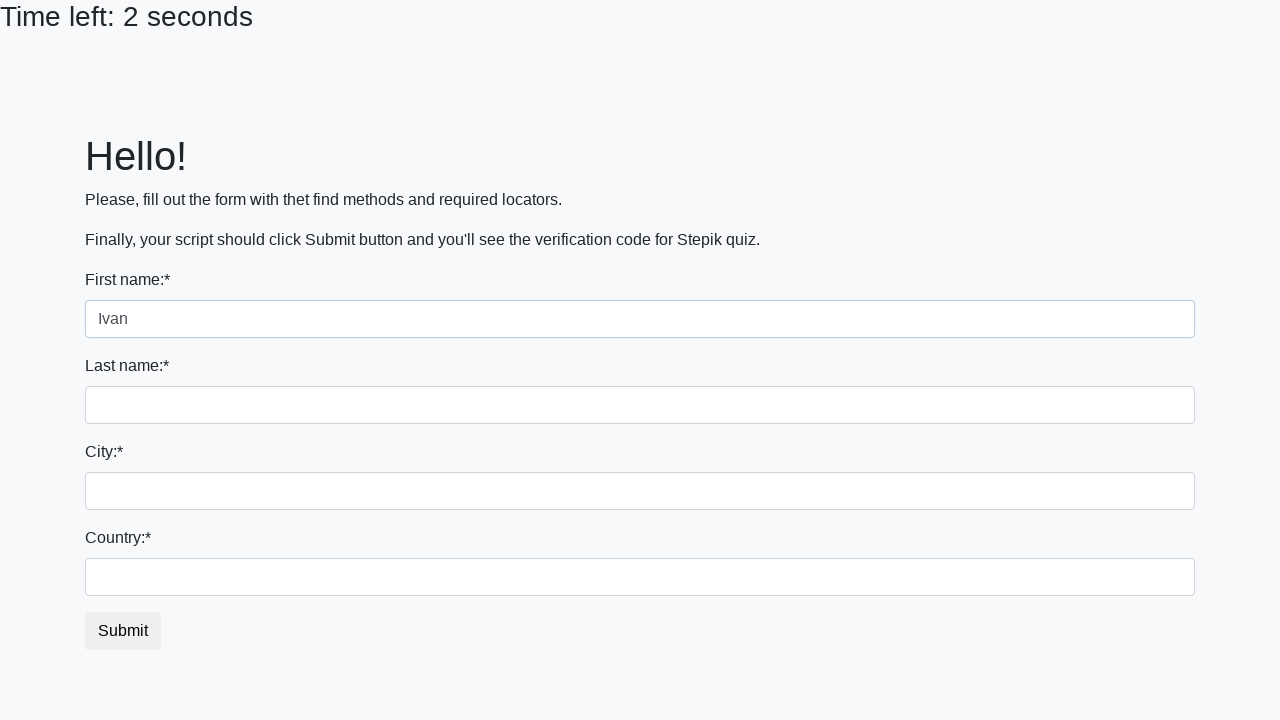

Filled last name field with 'Petrov' on input[name='last_name']
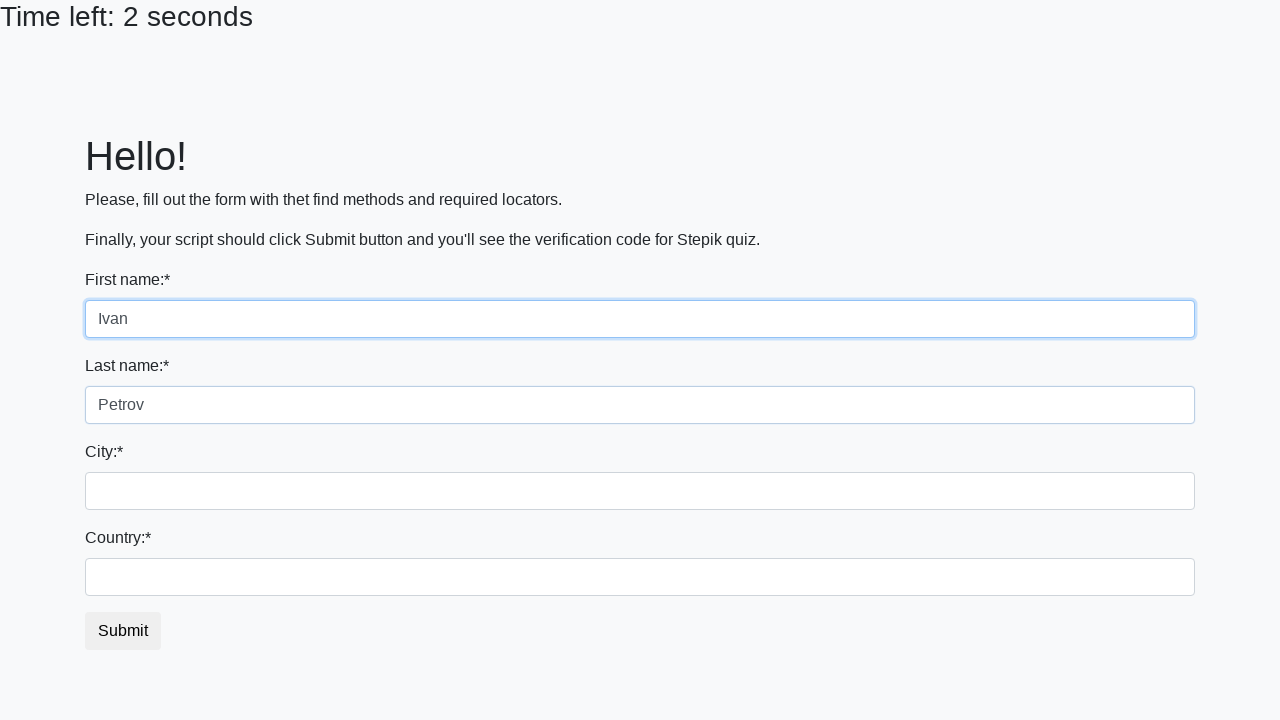

Filled city field with 'Smolensk' on input.city
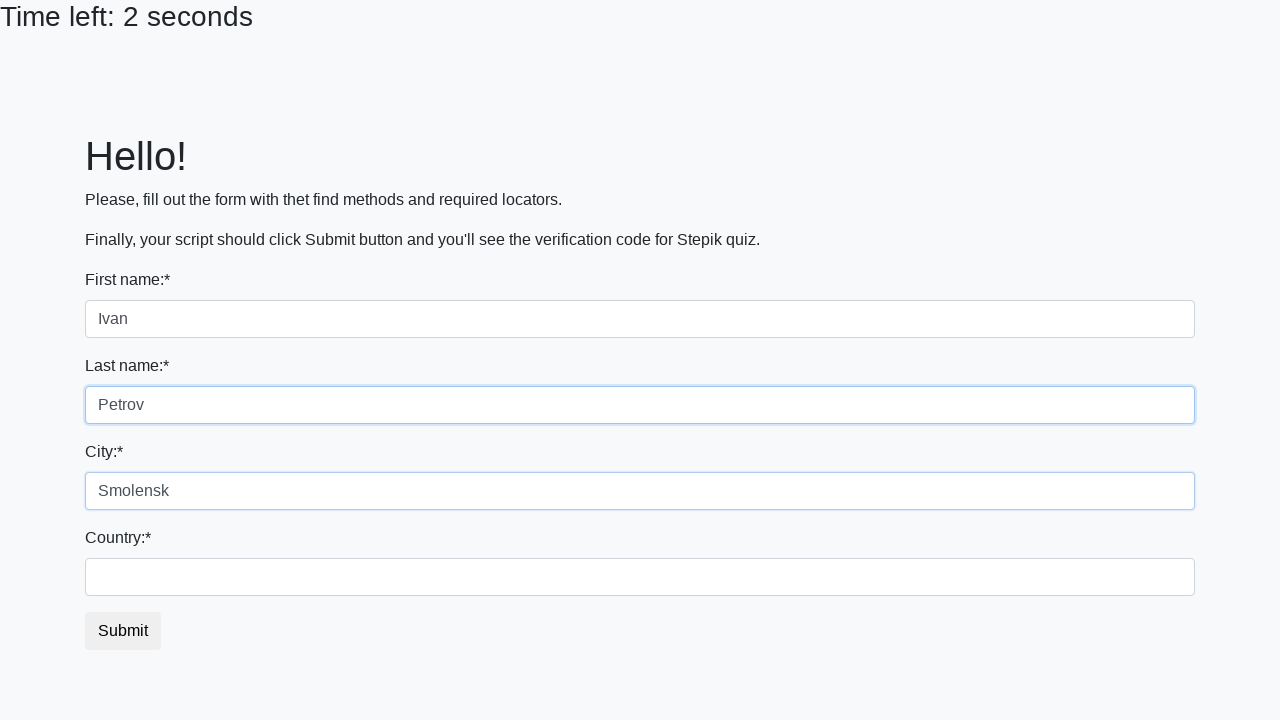

Filled country field with 'Russia' on #country
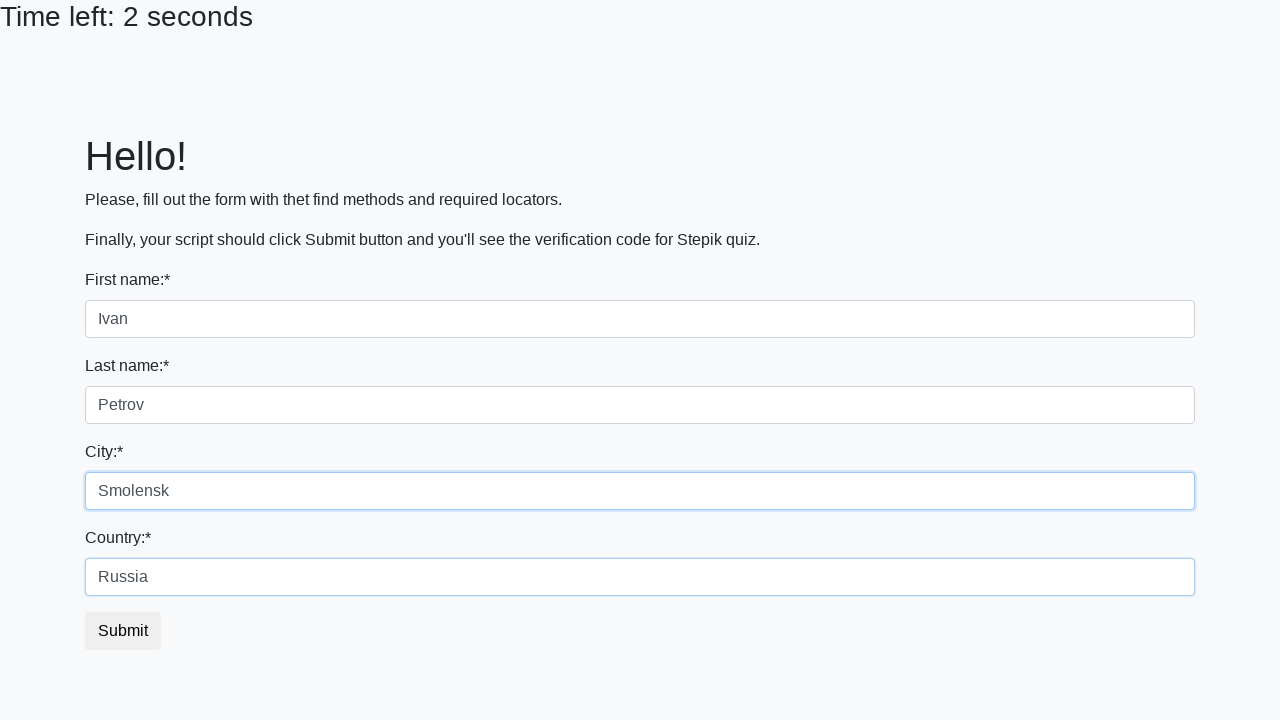

Clicked submit button to submit form at (123, 631) on button.btn
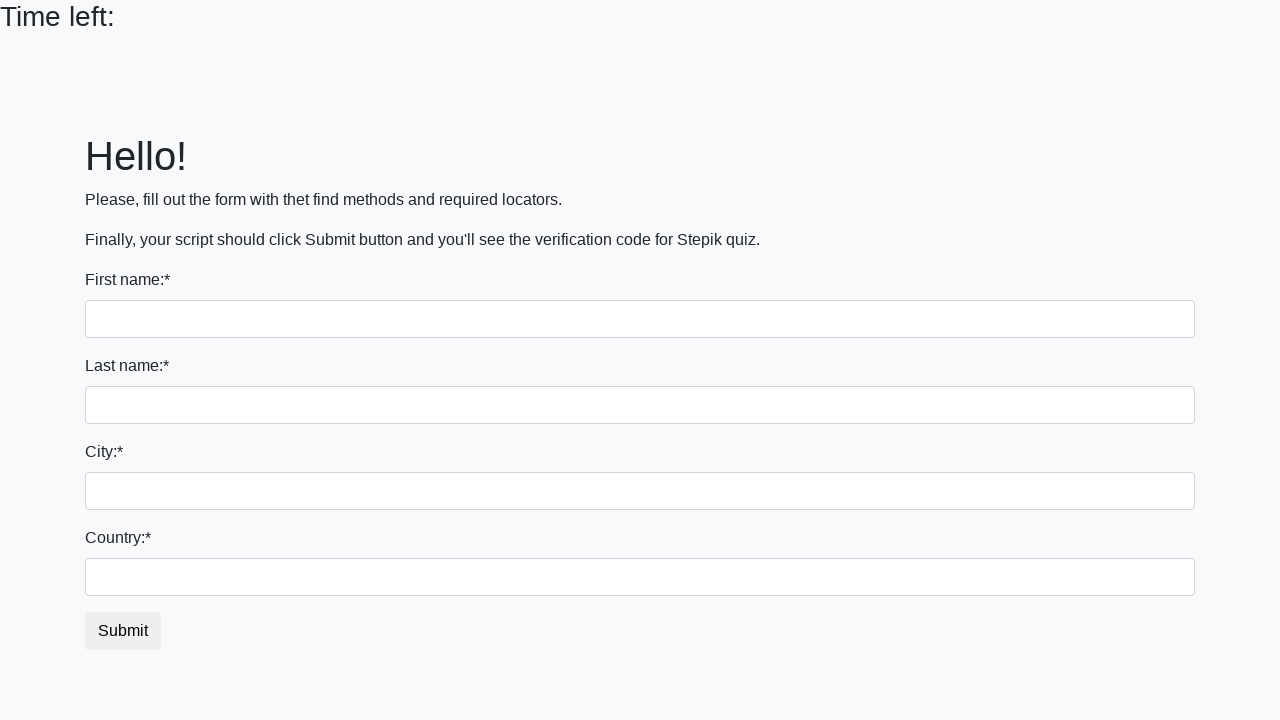

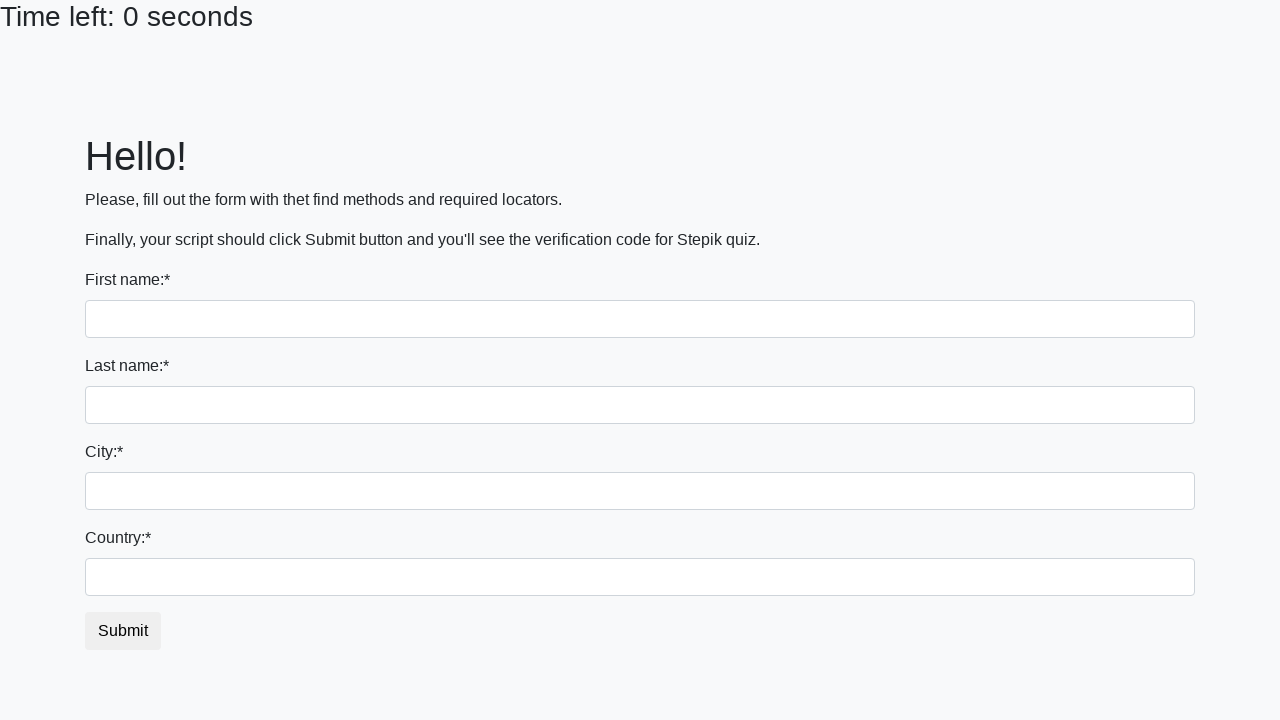